Tests handling of hidden radio button elements by finding all elements with the same id and clicking the visible one based on its X coordinate position

Starting URL: http://seleniumpractise.blogspot.com/2016/08/how-to-automate-radio-button-in.html

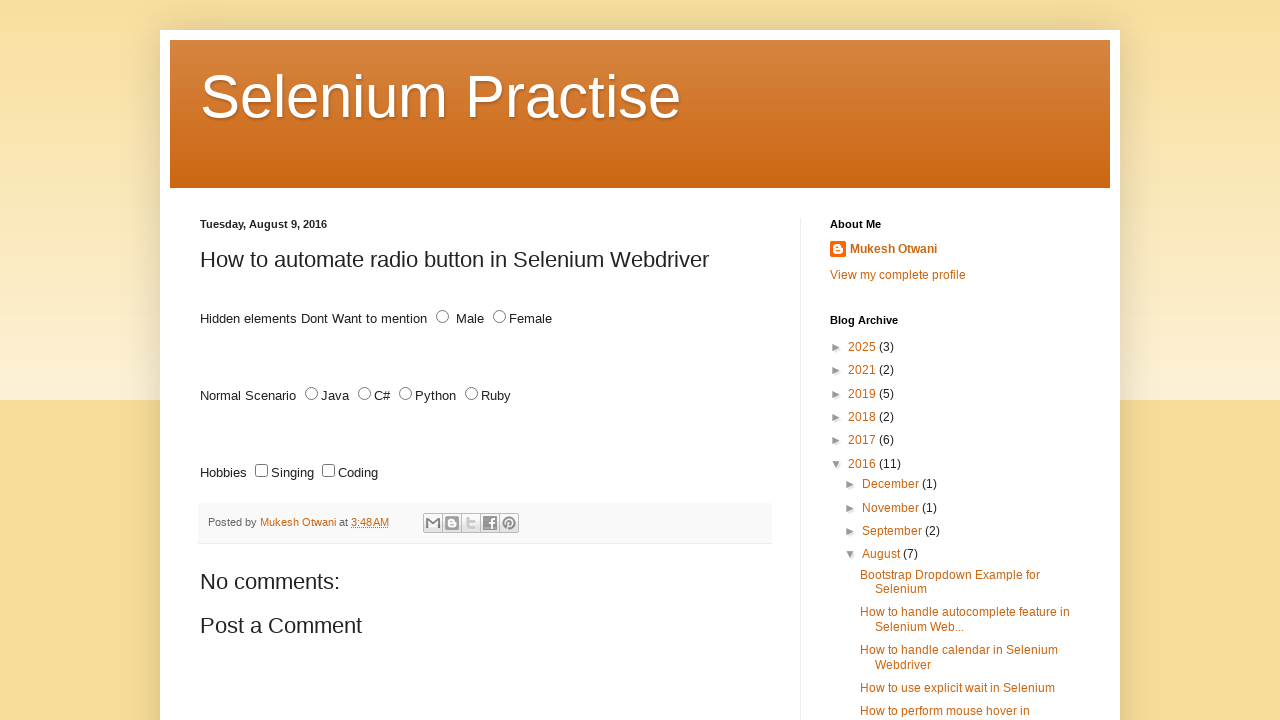

Found all elements with id='male' including hidden ones
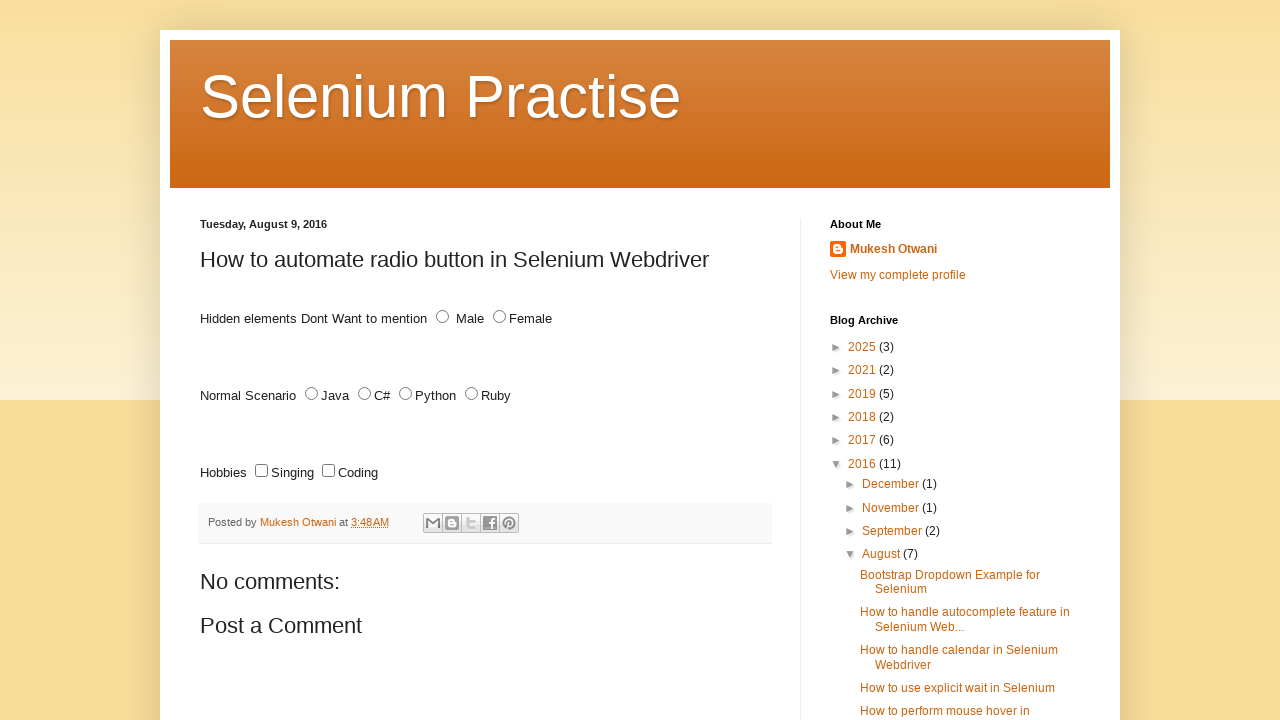

Retrieved bounding box for radio button element
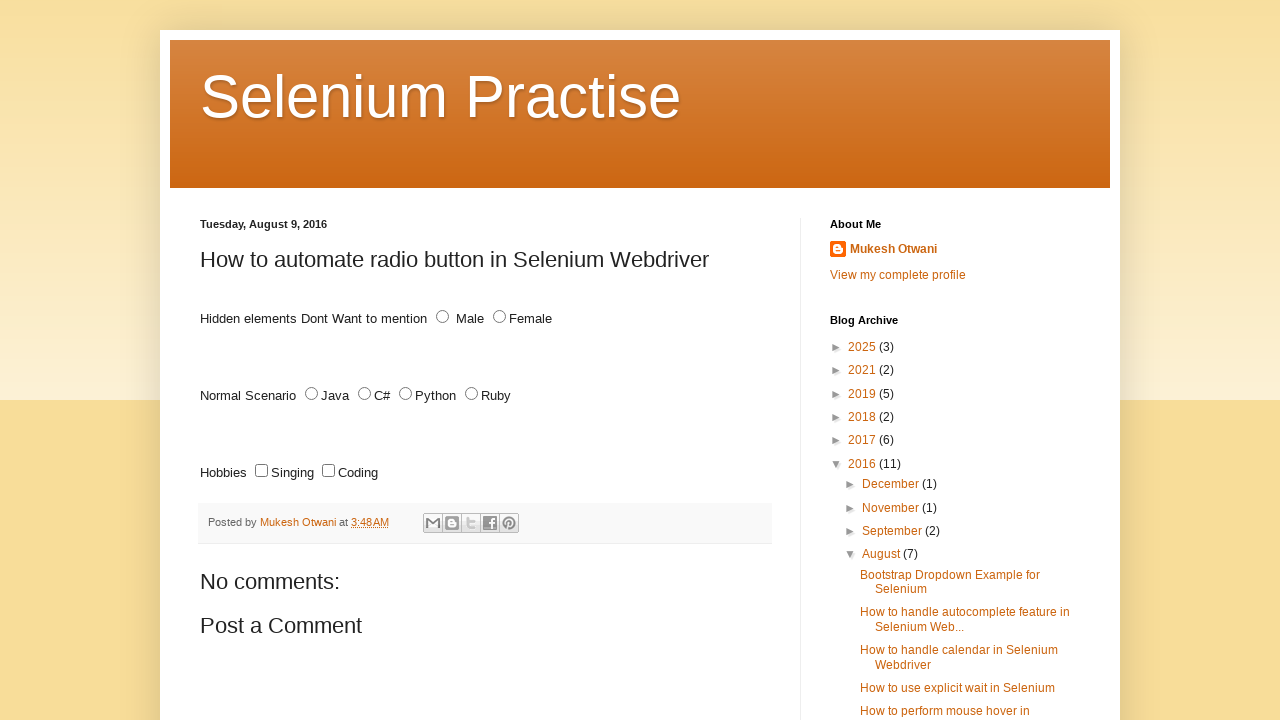

Retrieved bounding box for radio button element
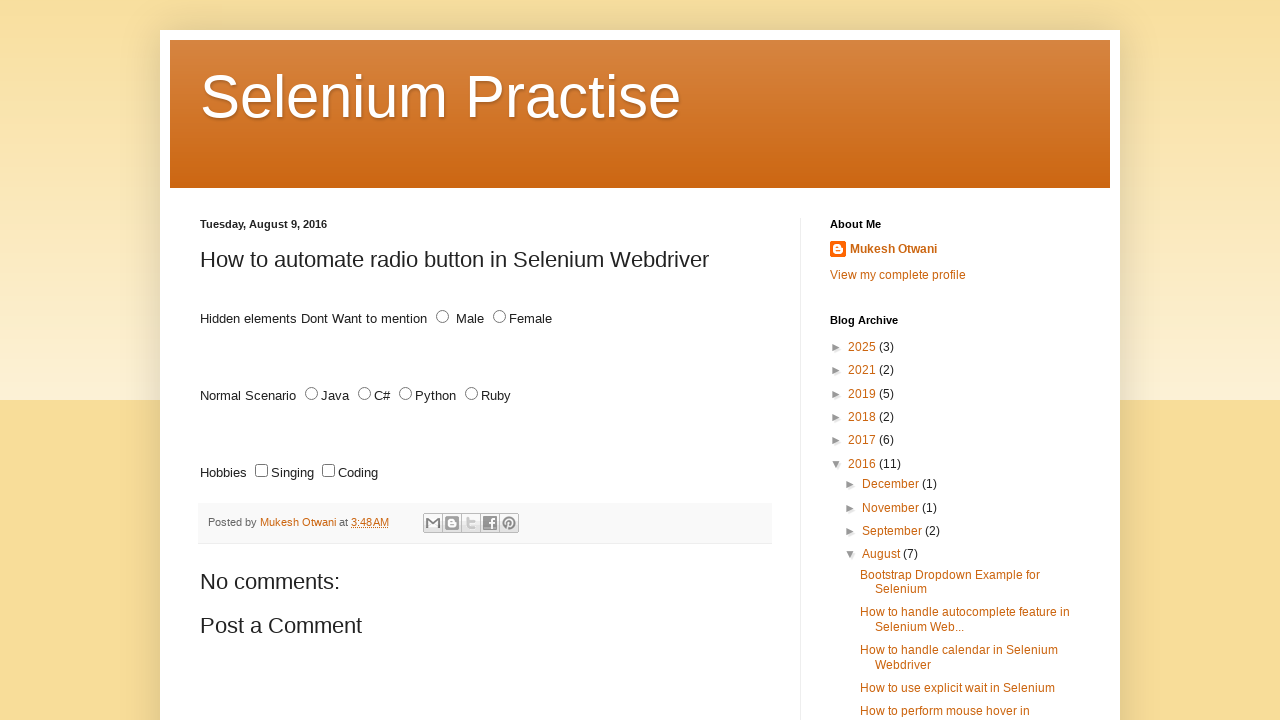

Clicked visible radio button element based on X coordinate position
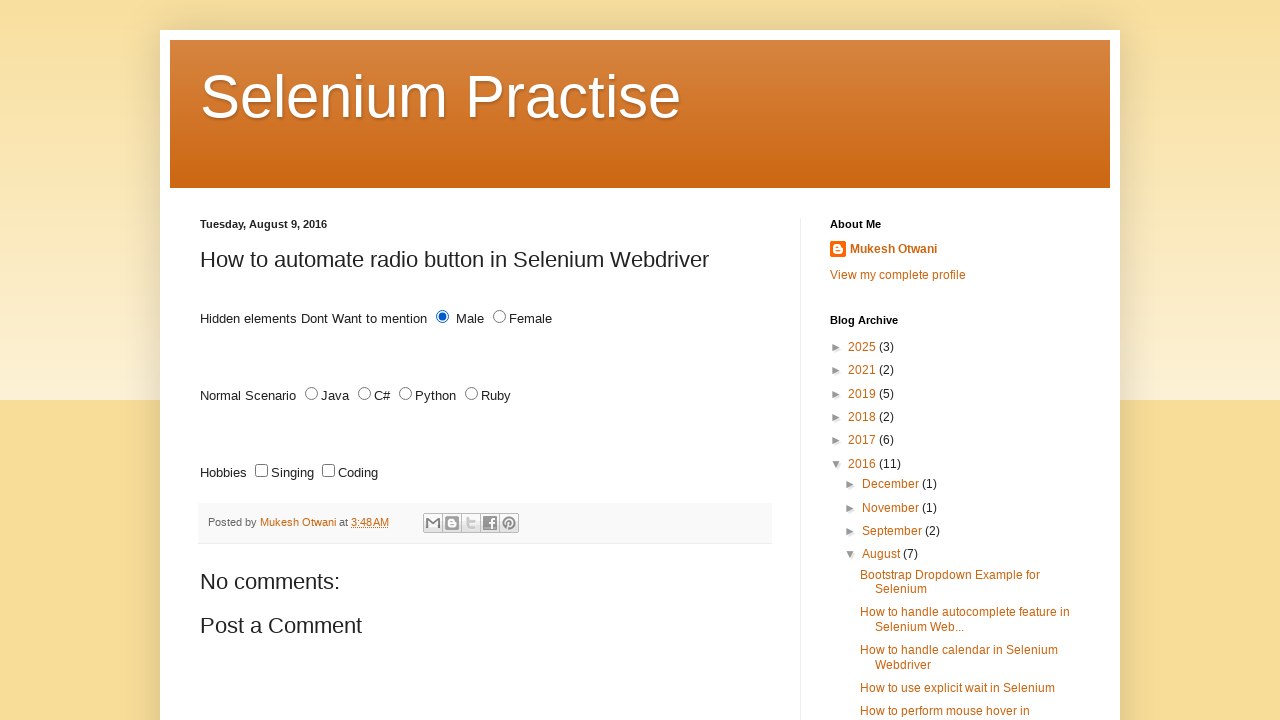

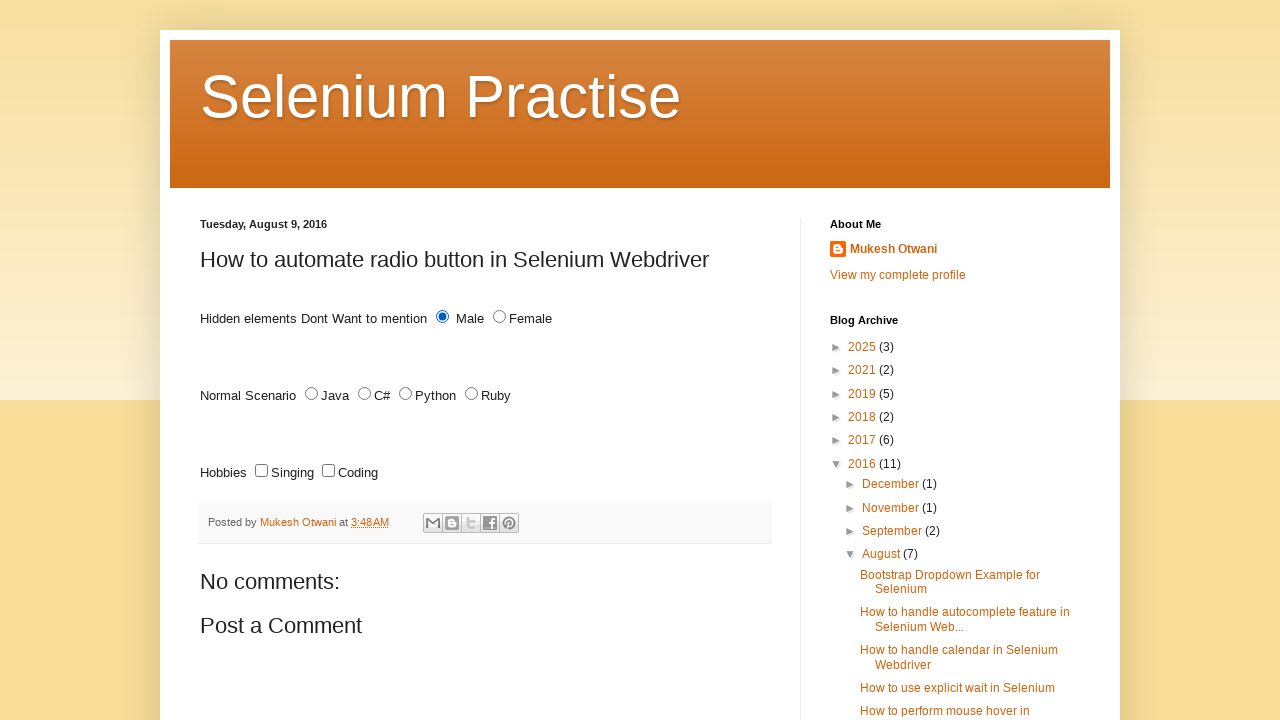